Tests searching by user on Open Trivia Database by selecting user type, entering a username, and verifying the results table displays questions by that user

Starting URL: https://opentdb.com/

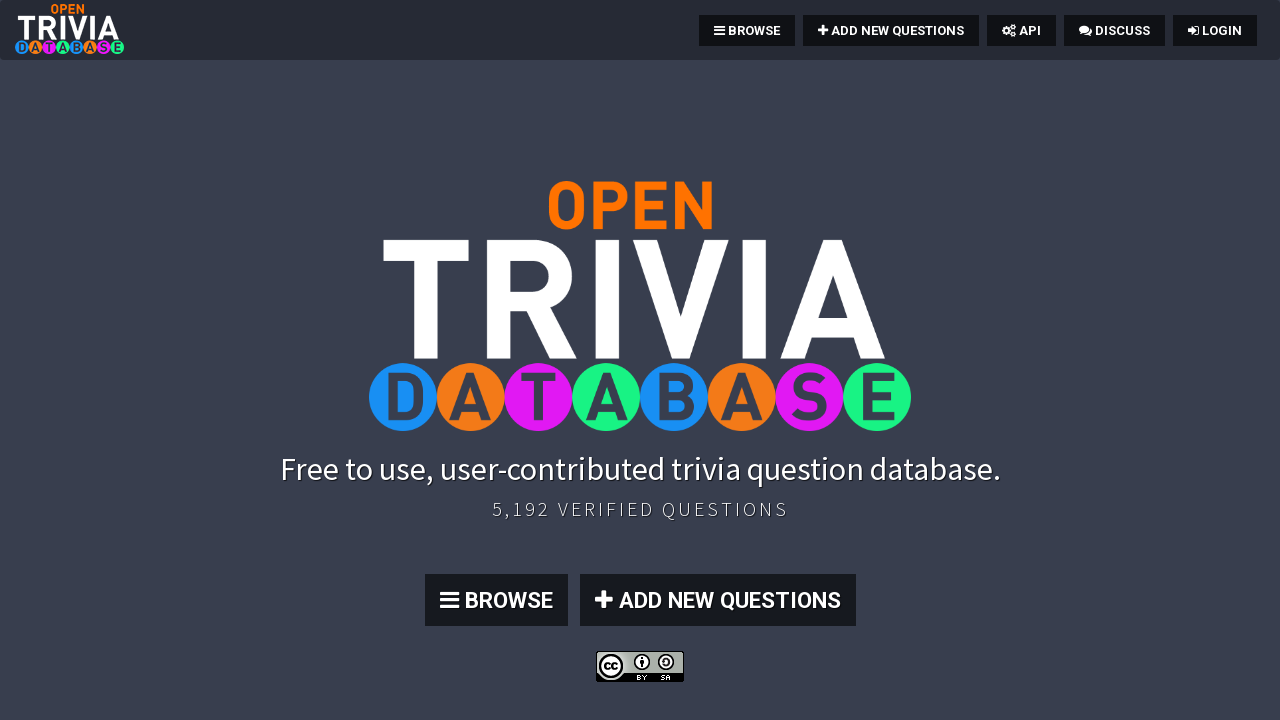

Clicked browse button to navigate to search page at (496, 600) on .btn:nth-child(4)
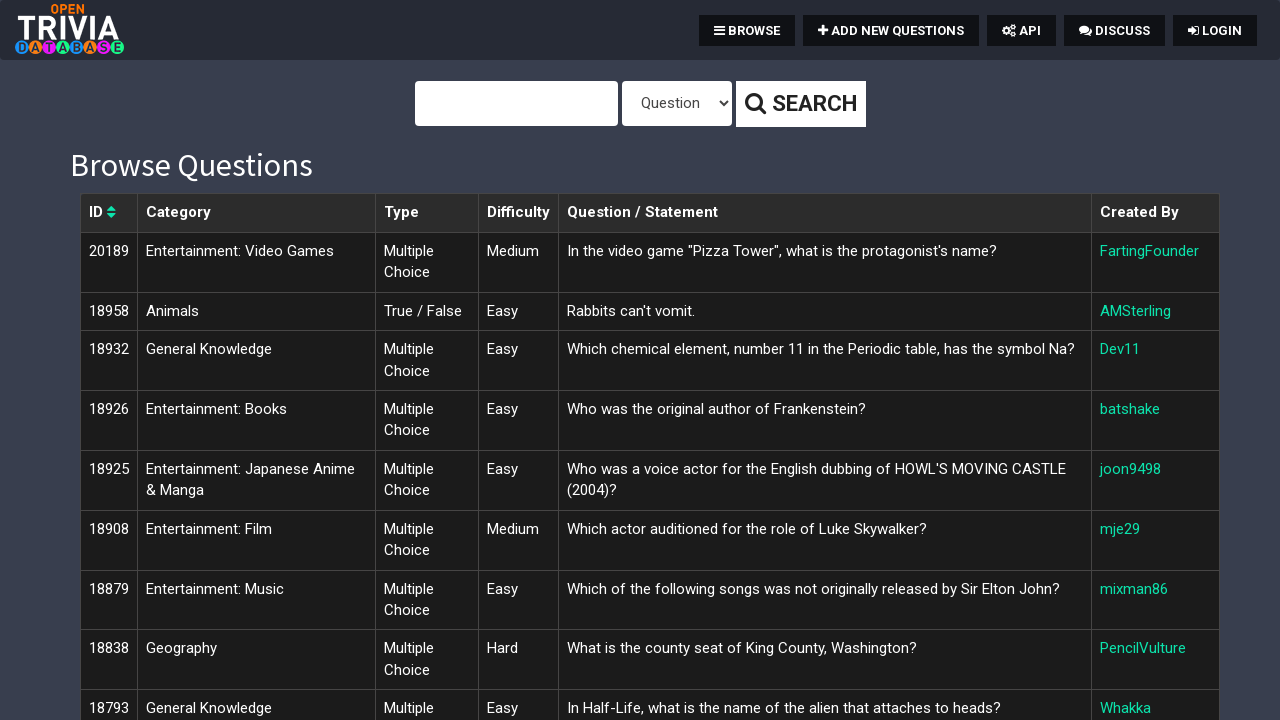

Clicked on type dropdown at (676, 104) on #type
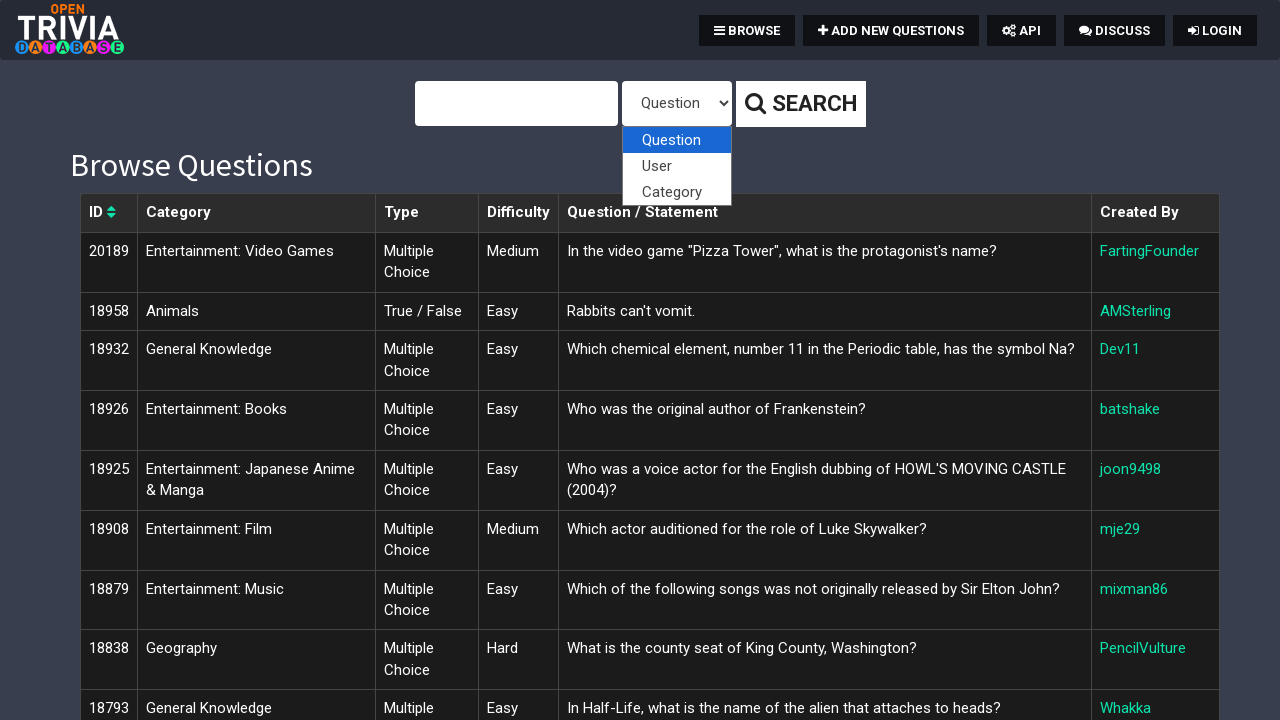

Selected 'User' from type dropdown on #type
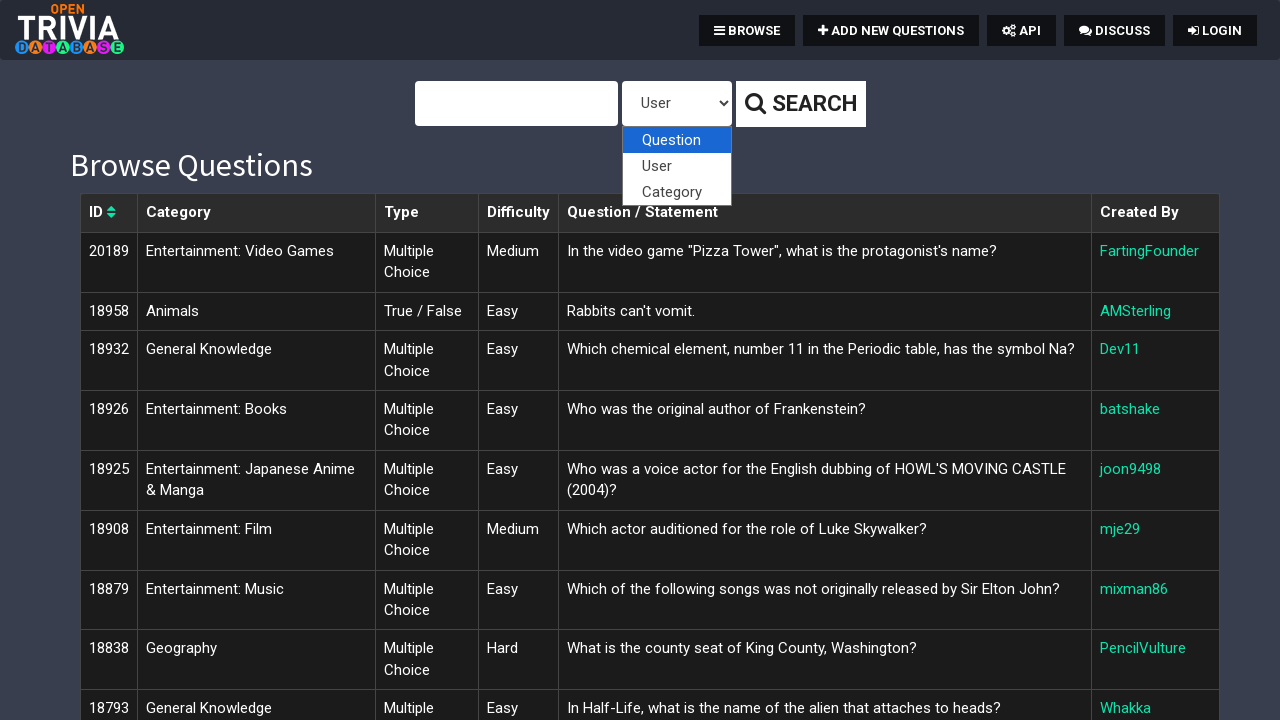

Clicked on query input field at (516, 104) on #query
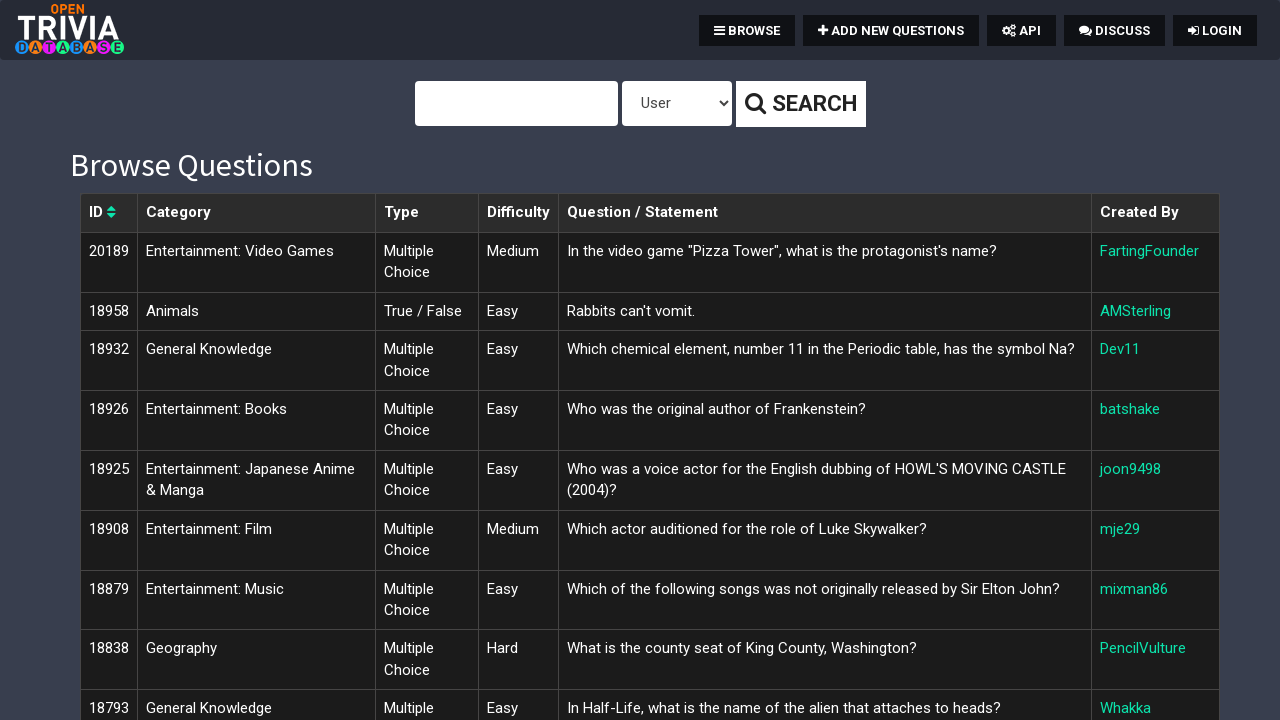

Entered username 'DrAwesome' in search field on #query
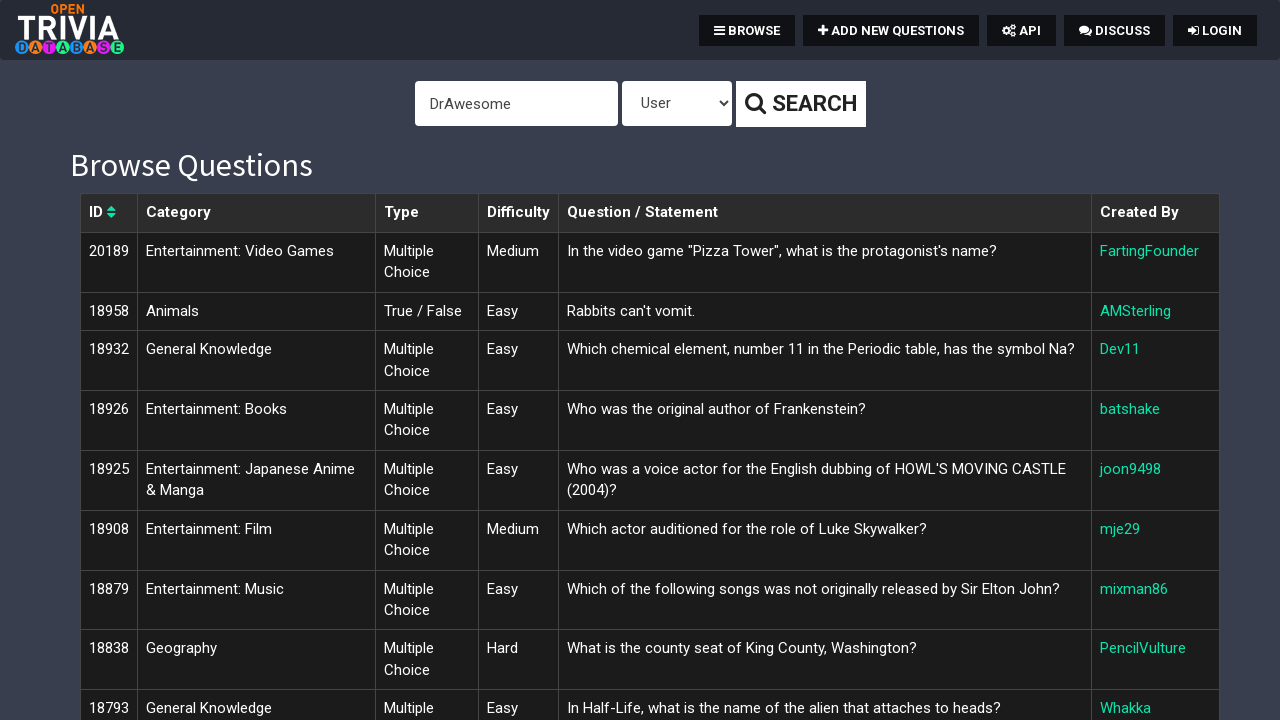

Clicked search button to search for user at (800, 104) on .btn
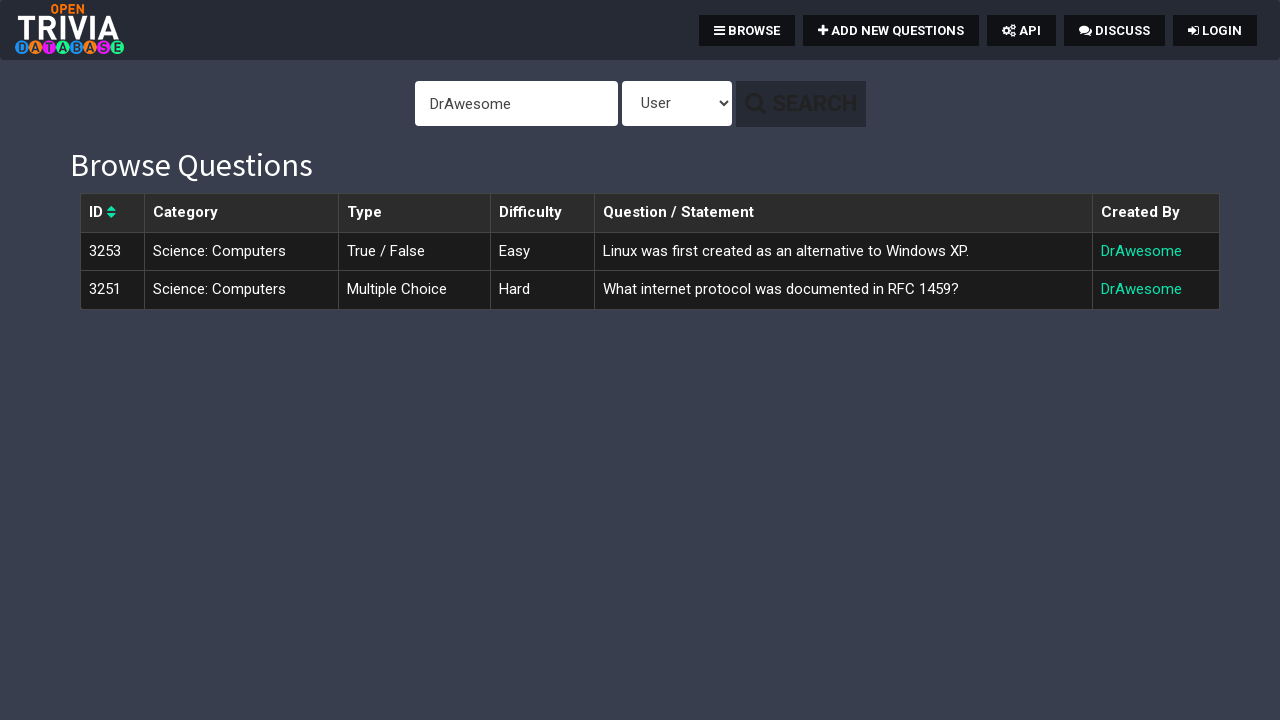

Results table loaded
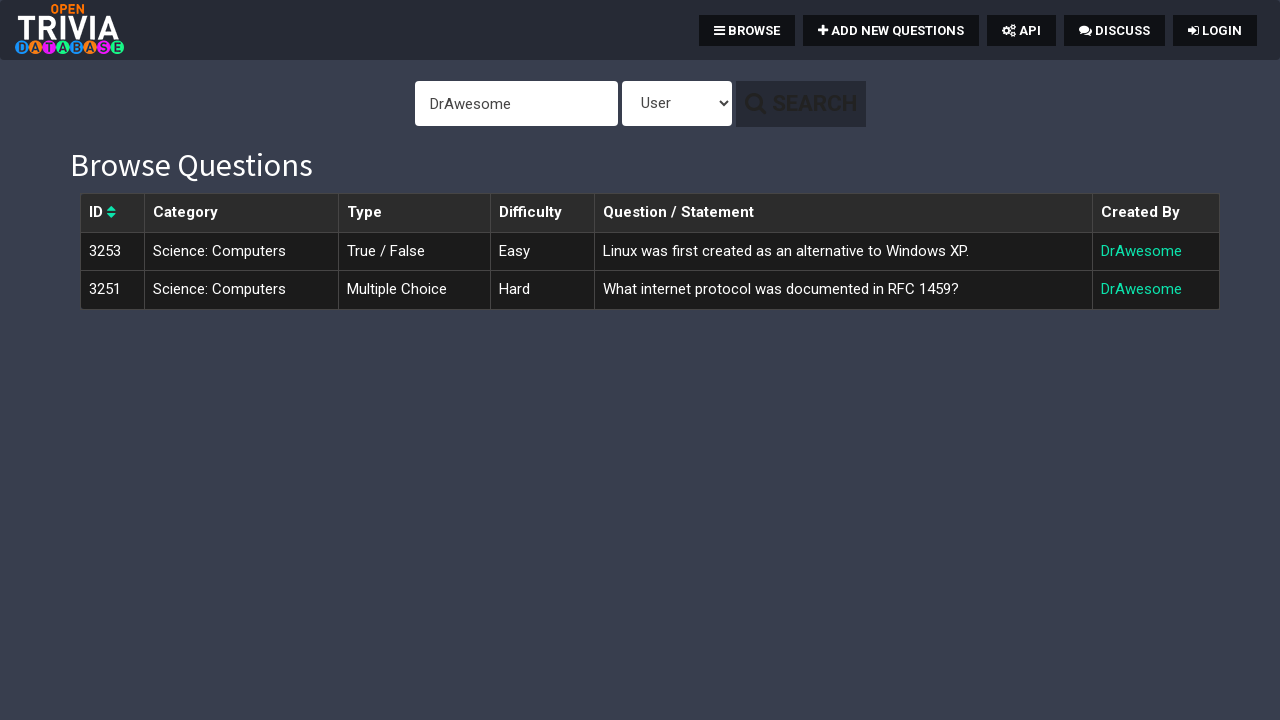

Verified results table is visible
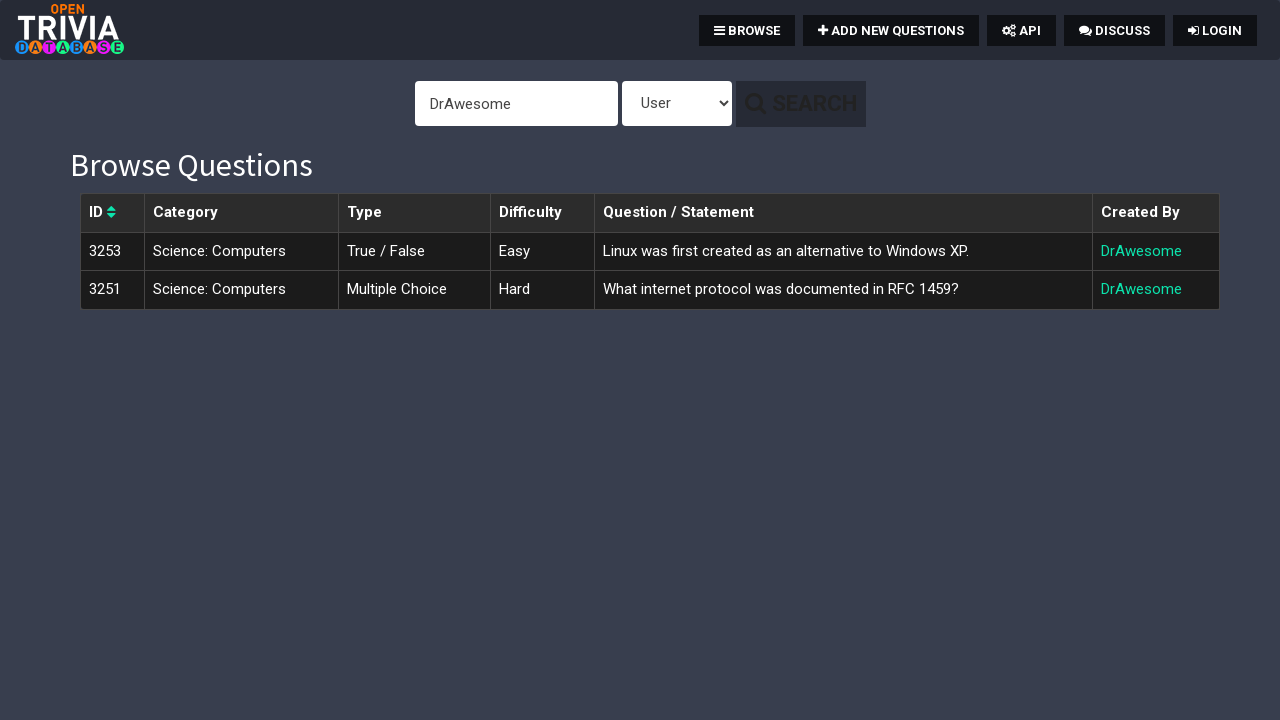

Located all result rows in table
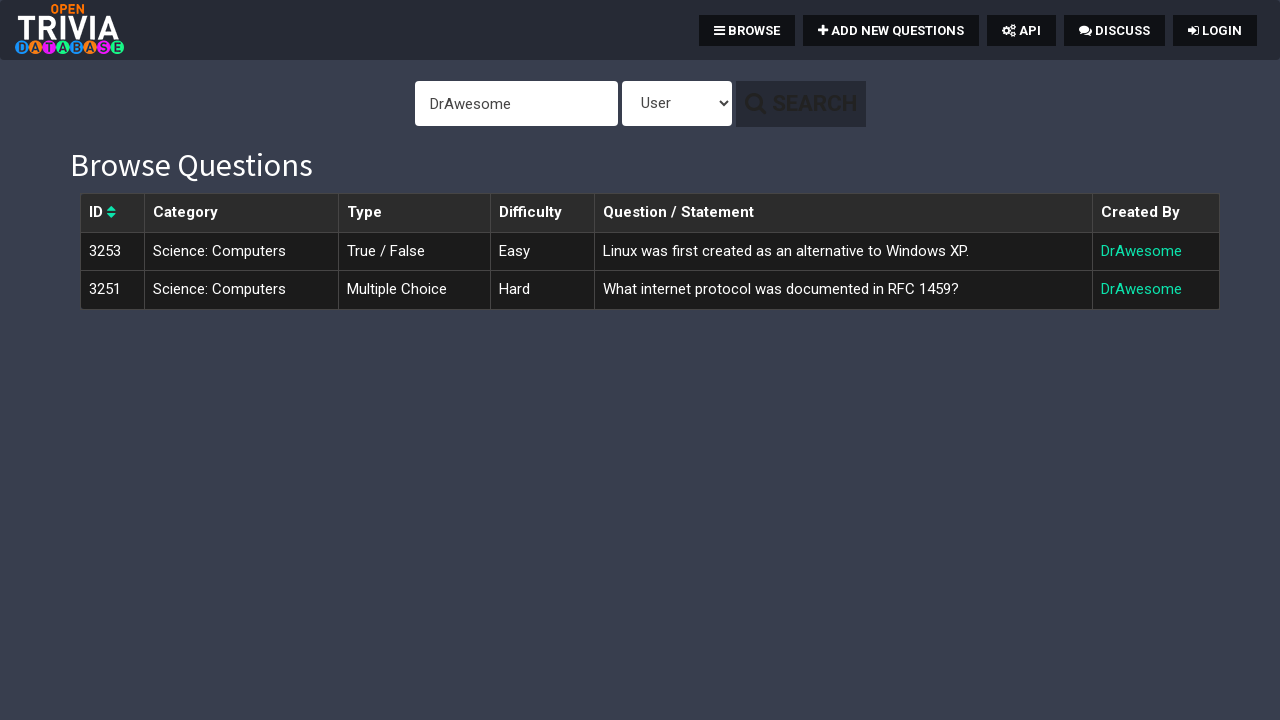

Verified search returned 2 results for user 'DrAwesome'
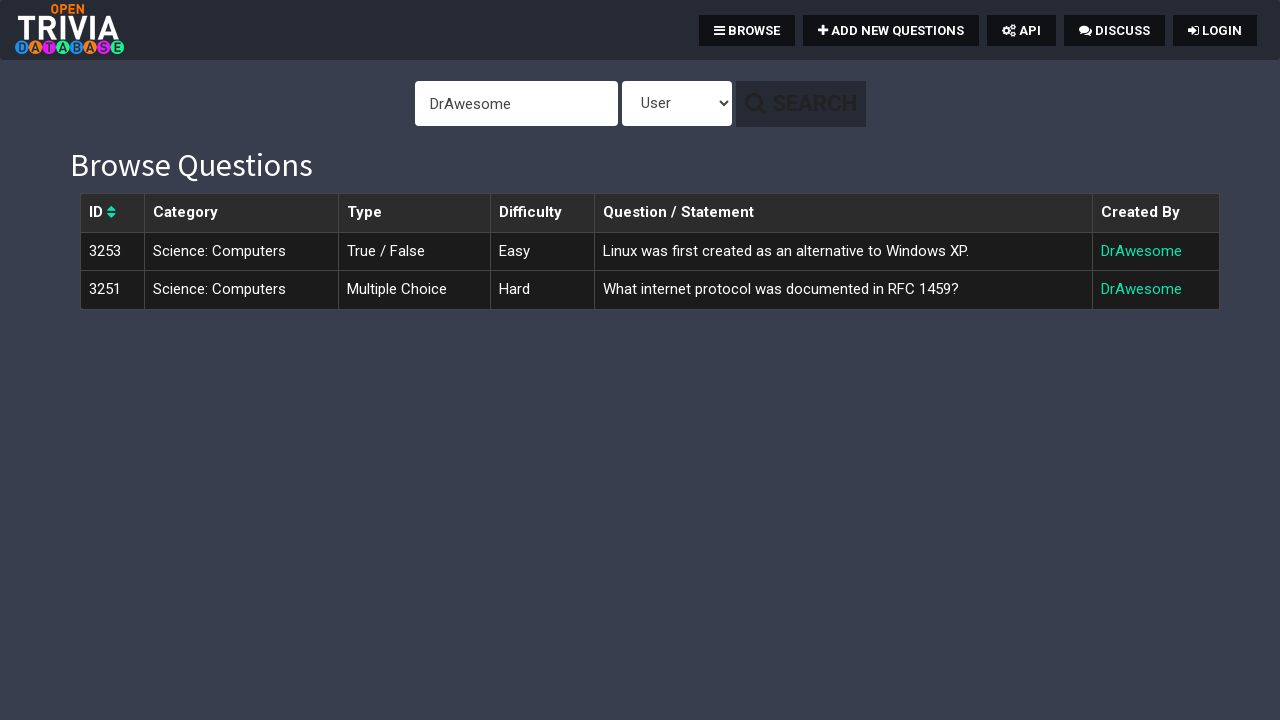

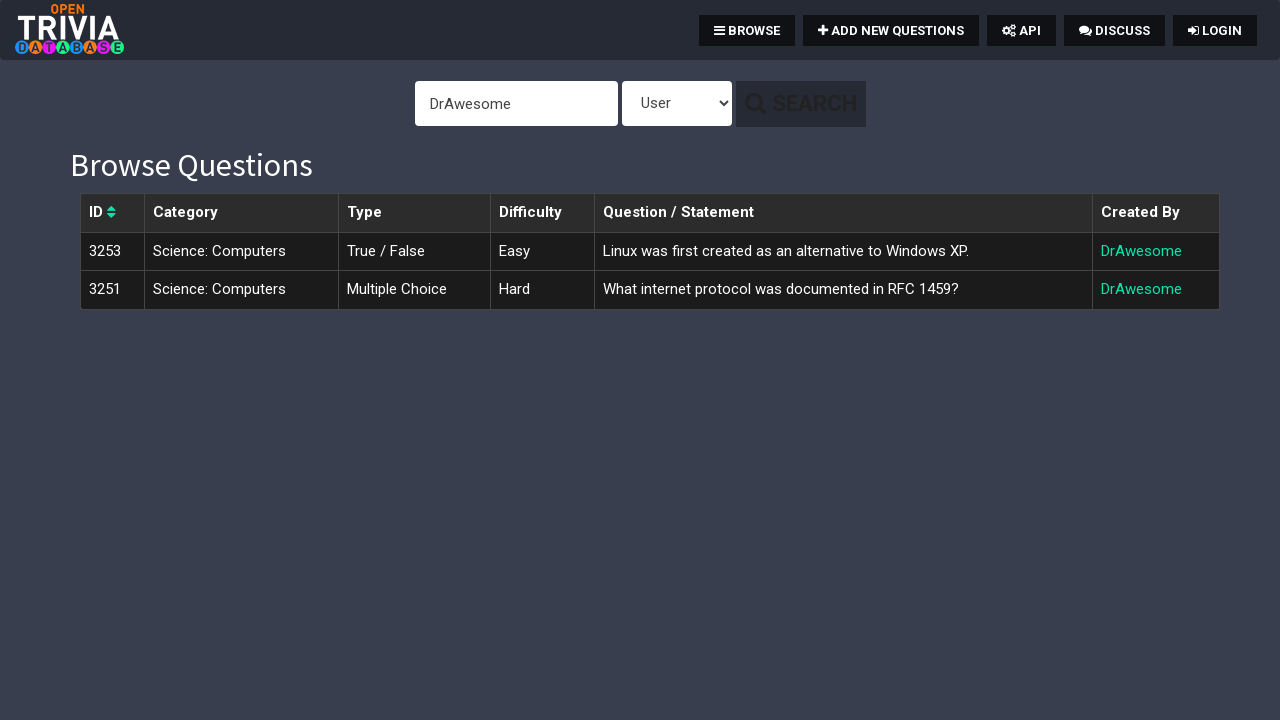